Clicks Submit New Language menu item and verifies the submenu header text

Starting URL: http://www.99-bottles-of-beer.net/

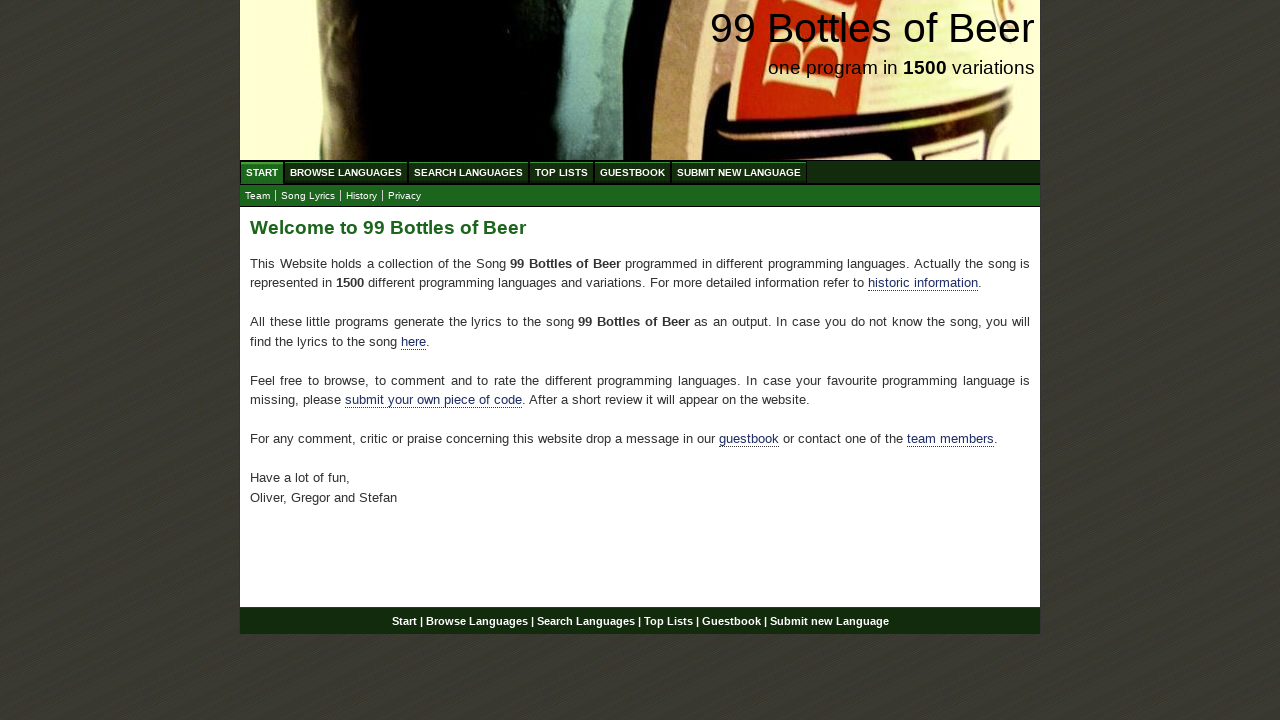

Clicked Submit New Language menu item at (739, 172) on xpath=//*[@id='menu']/li[6]/a
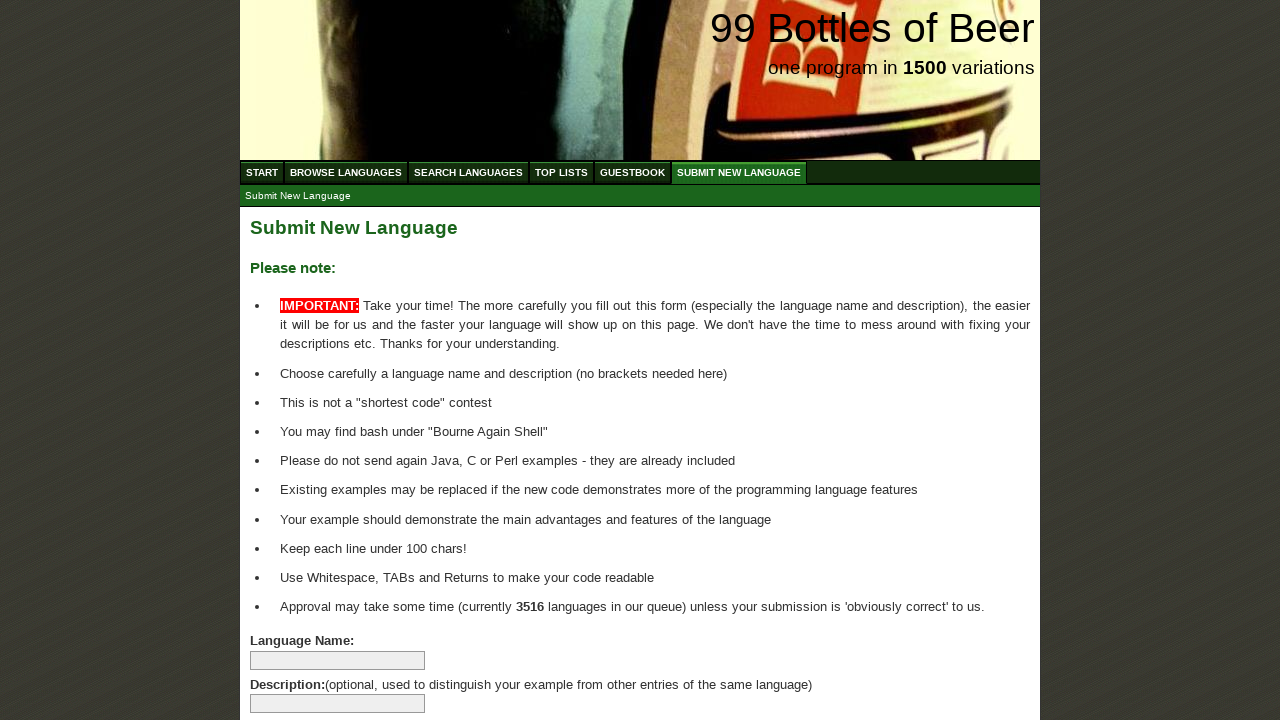

Located submenu header element
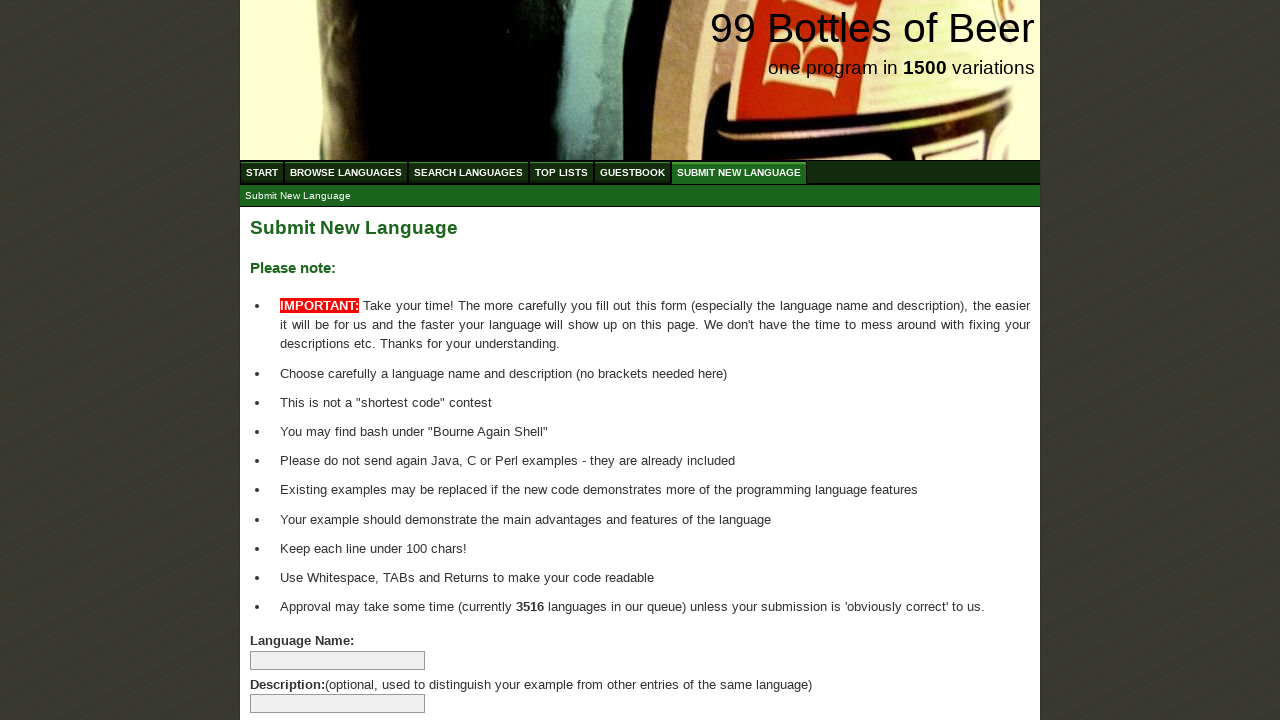

Verified submenu header text is 'Submit New Language'
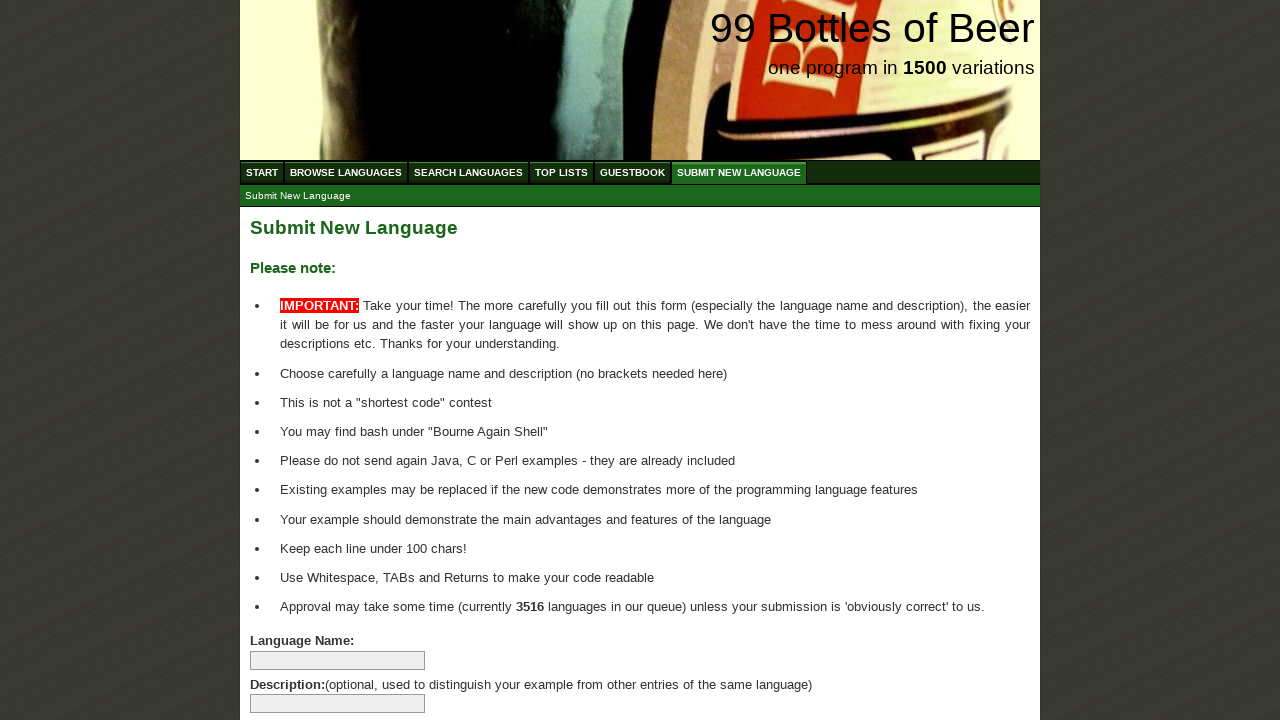

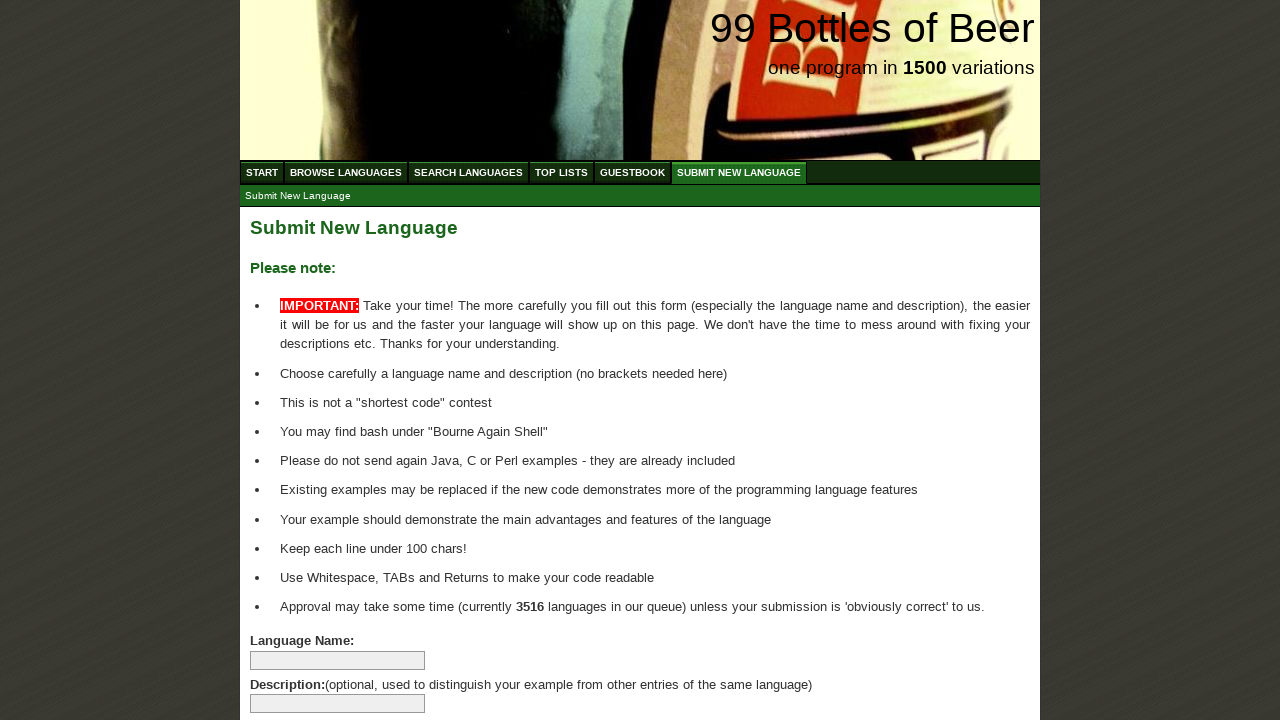